Navigates to Hacker News, verifies that posts are displayed on the page, and clicks through to the next page of results using the "More" link.

Starting URL: https://news.ycombinator.com/

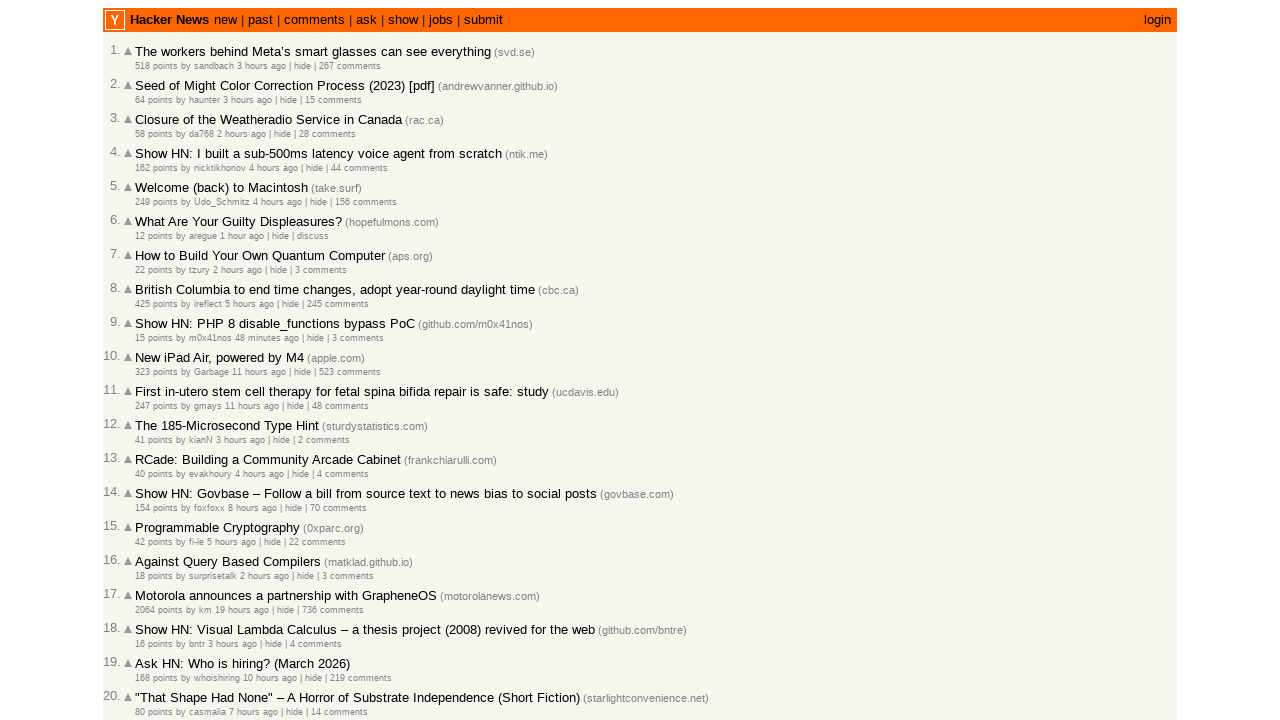

Waited for posts to load on Hacker News homepage
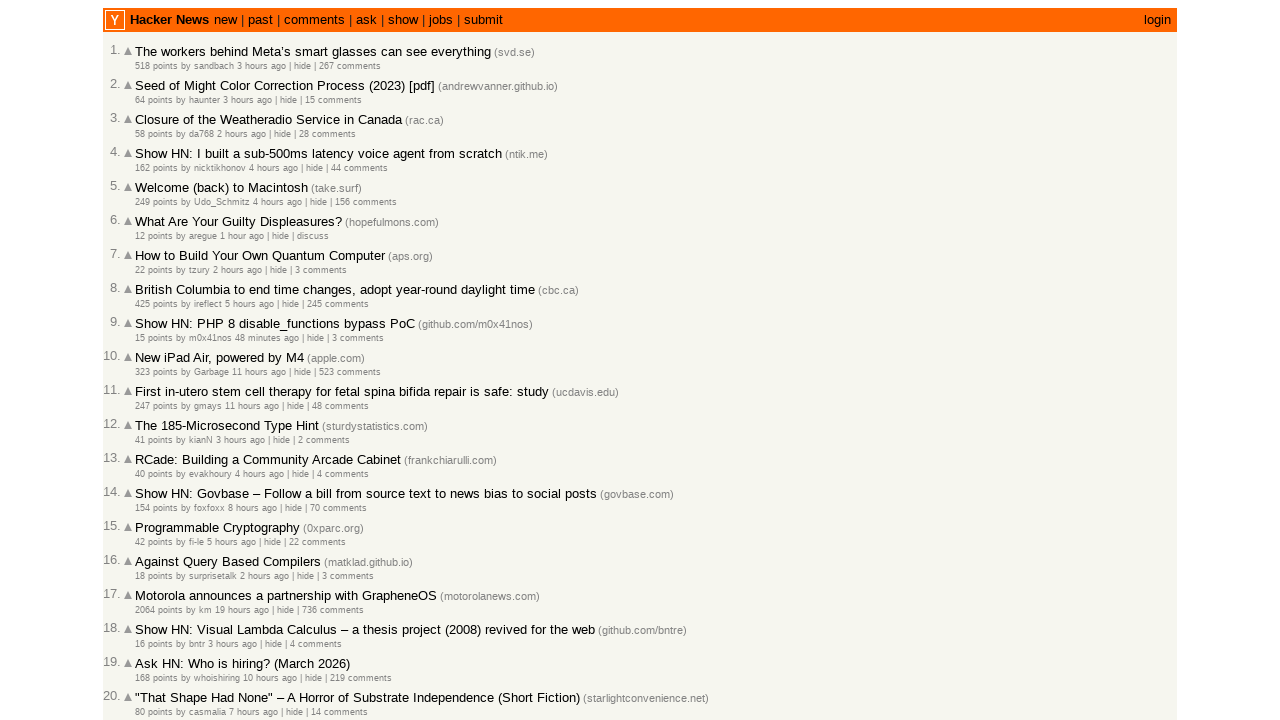

Verified 30 posts are displayed on the page
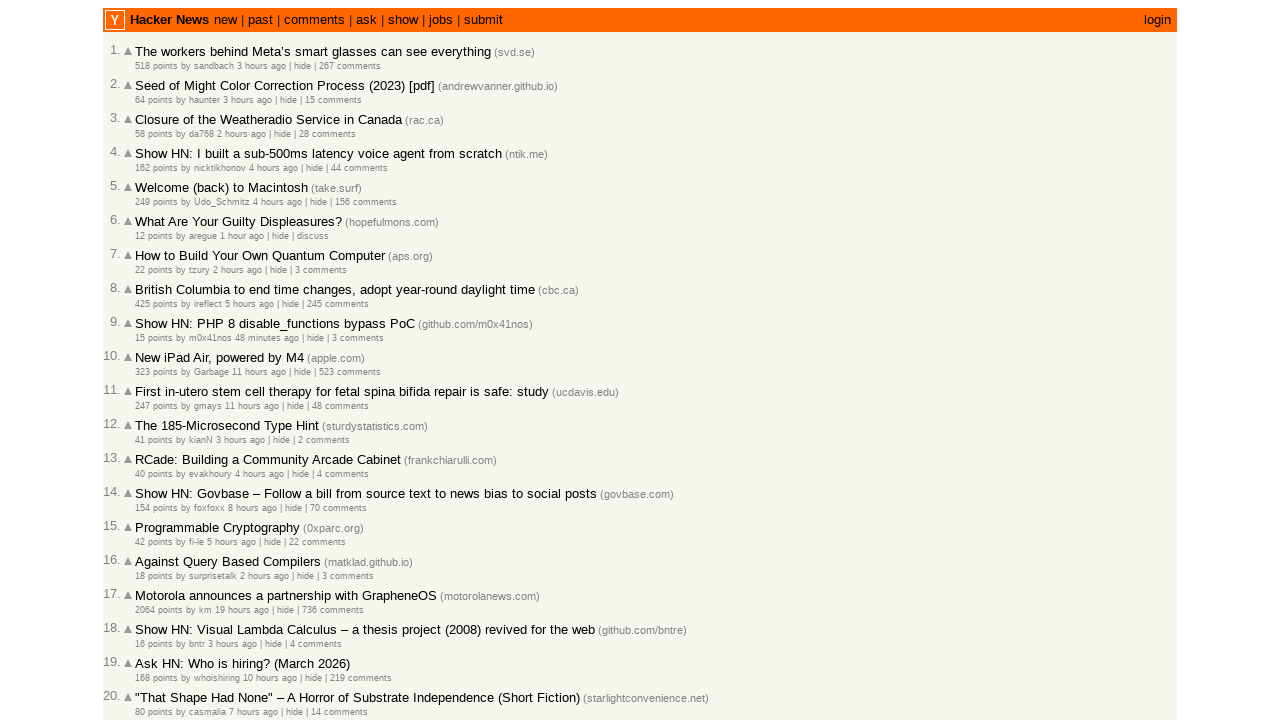

Assertion passed: posts are present on the page
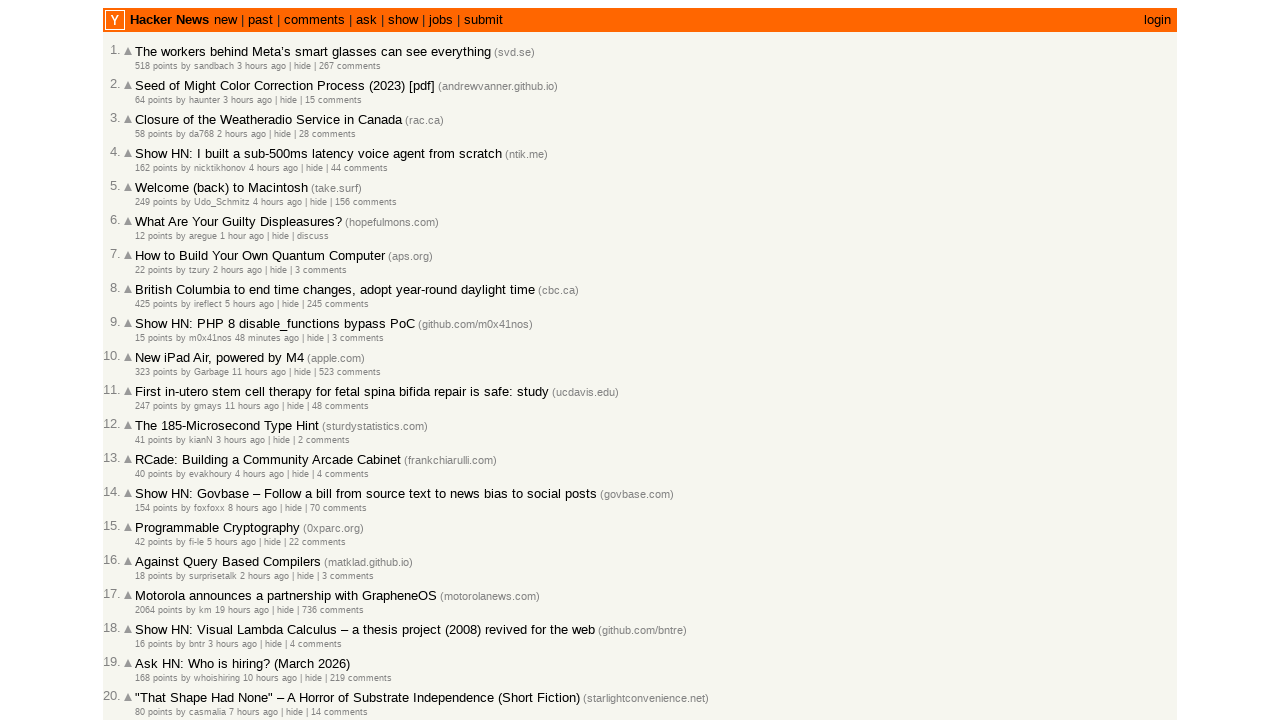

Clicked the 'More' link to navigate to the next page at (149, 616) on .morelink
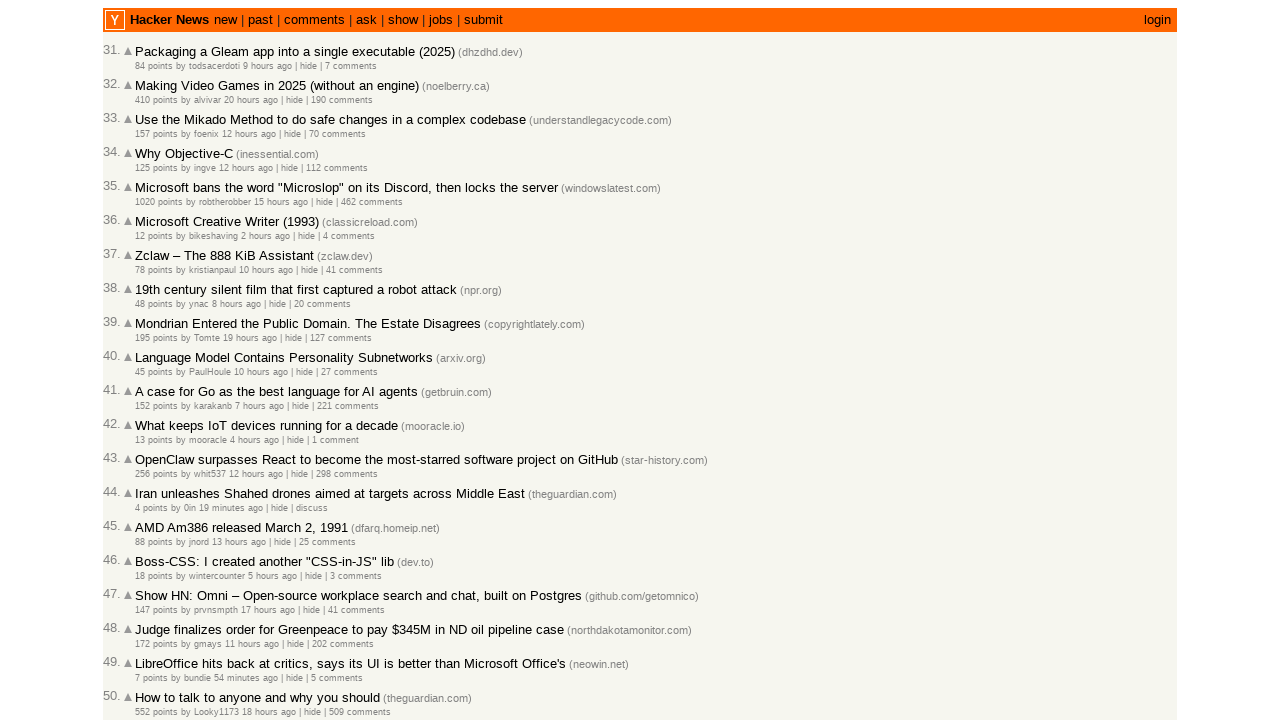

Waited for posts to load on the next page of results
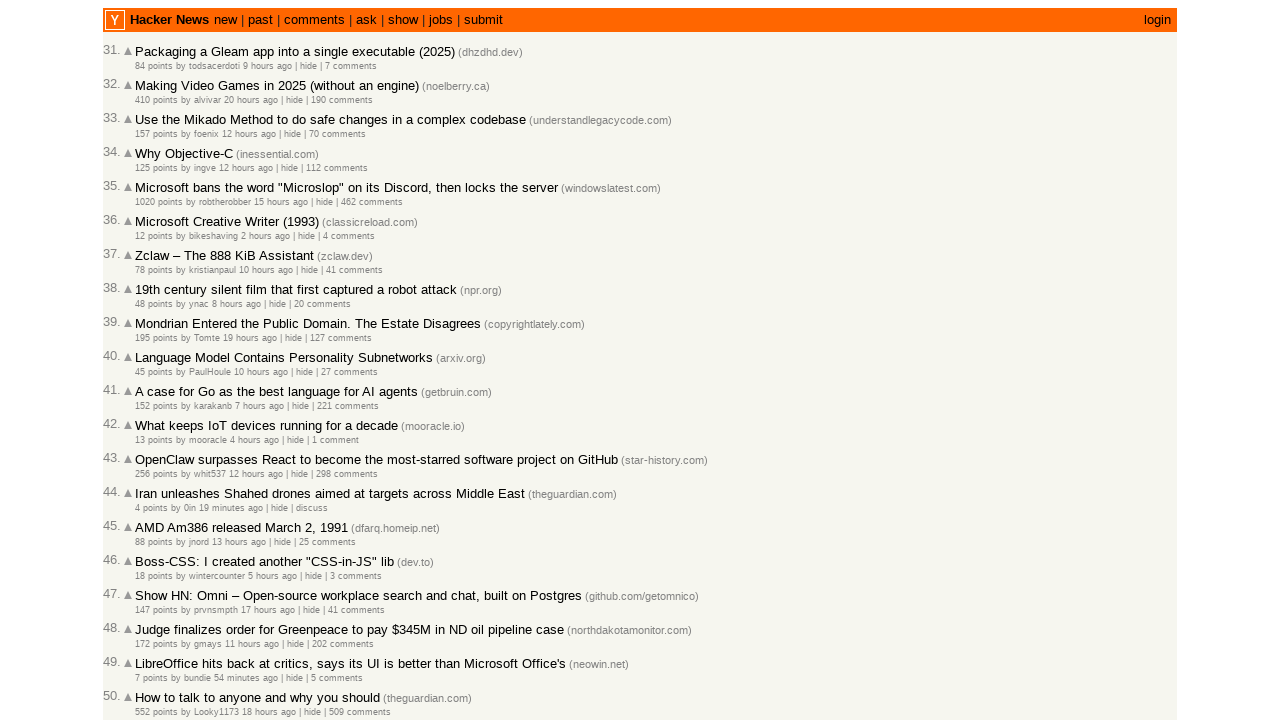

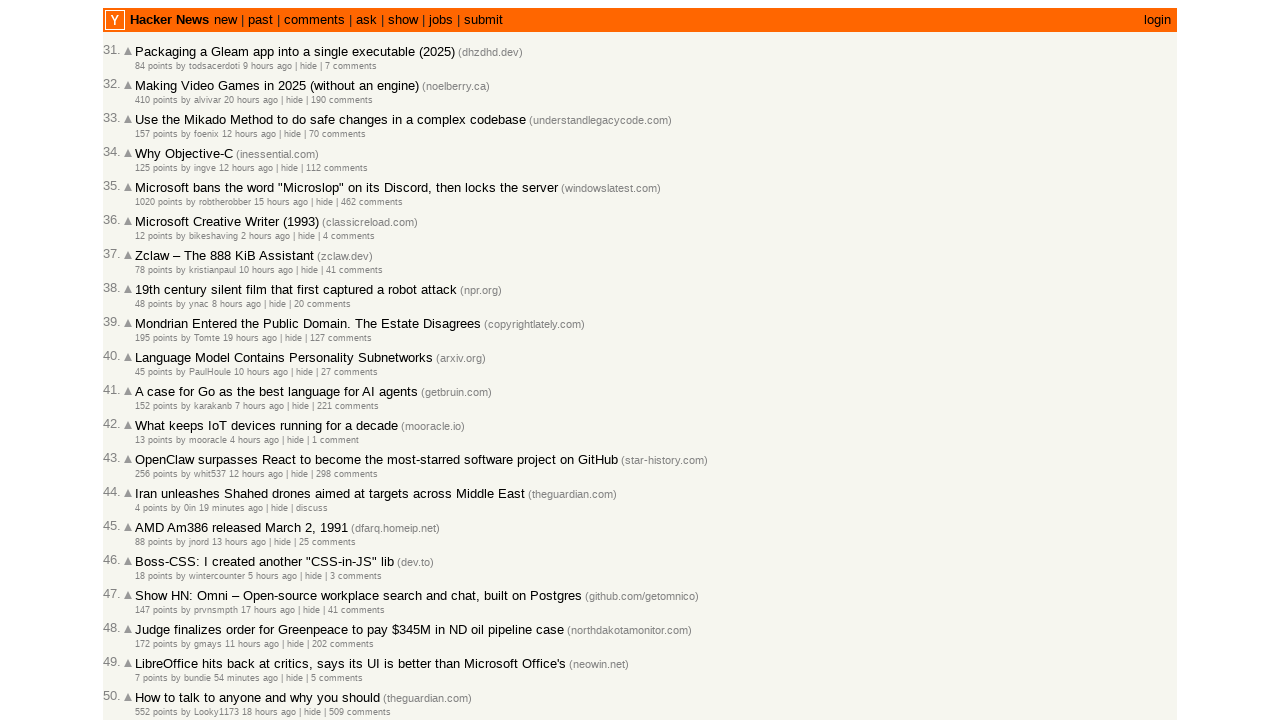